Tests navigation from cart page back to shop by clicking the "Return to shop" link and verifying the Shop heading is present

Starting URL: https://practice.sdetunicorns.com/cart/

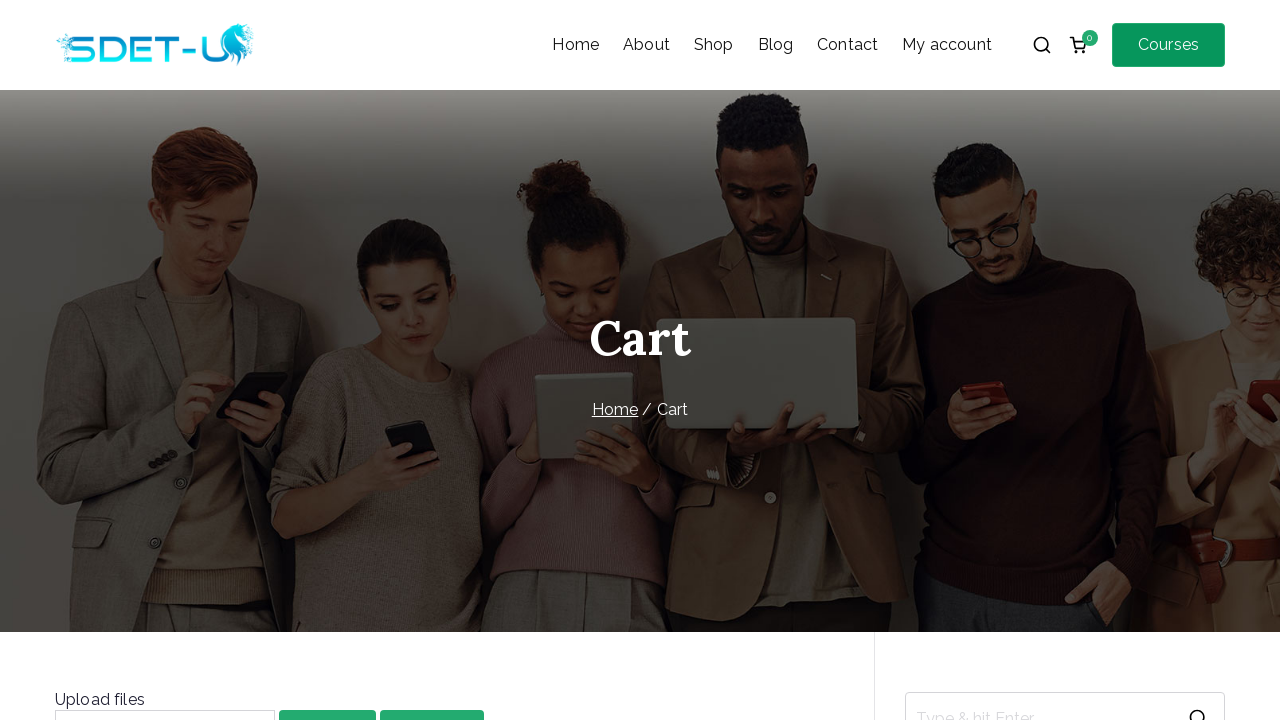

Clicked 'Return to shop' link from cart page at (135, 360) on internal:role=link[name="Return to shop"i]
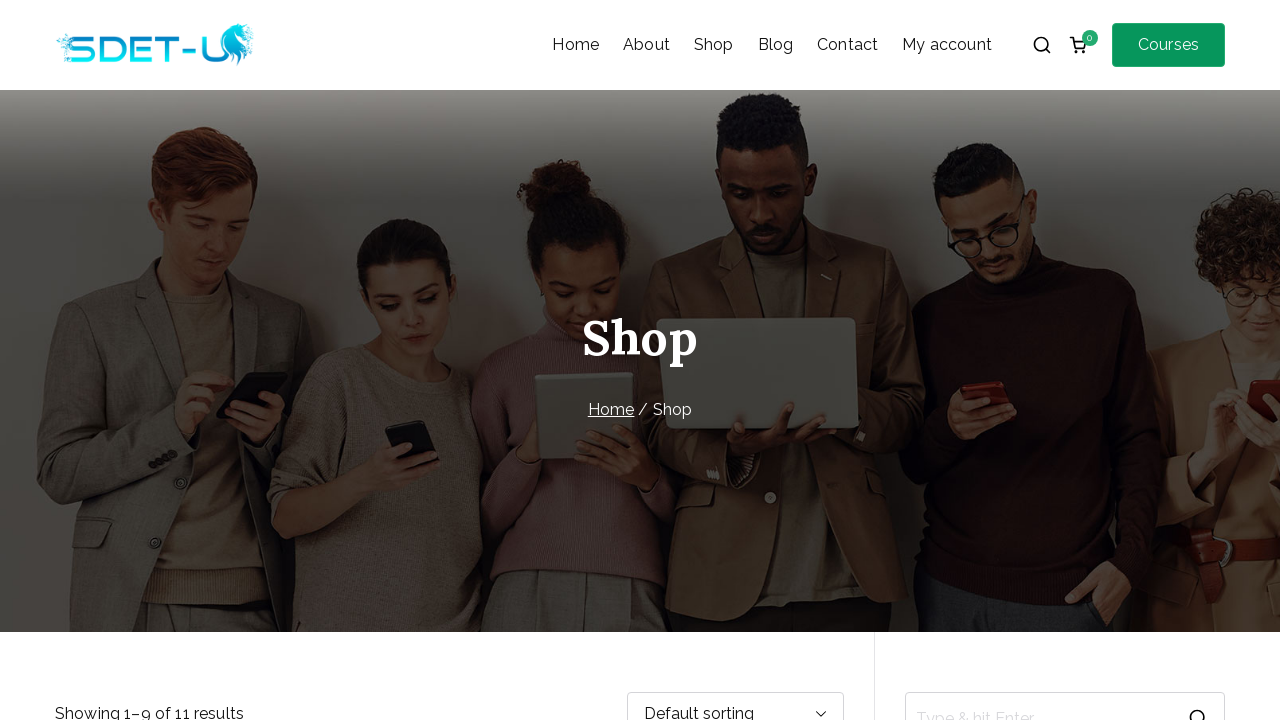

Verified Shop heading is present and clicked it at (640, 338) on internal:role=heading[name="Shop"i]
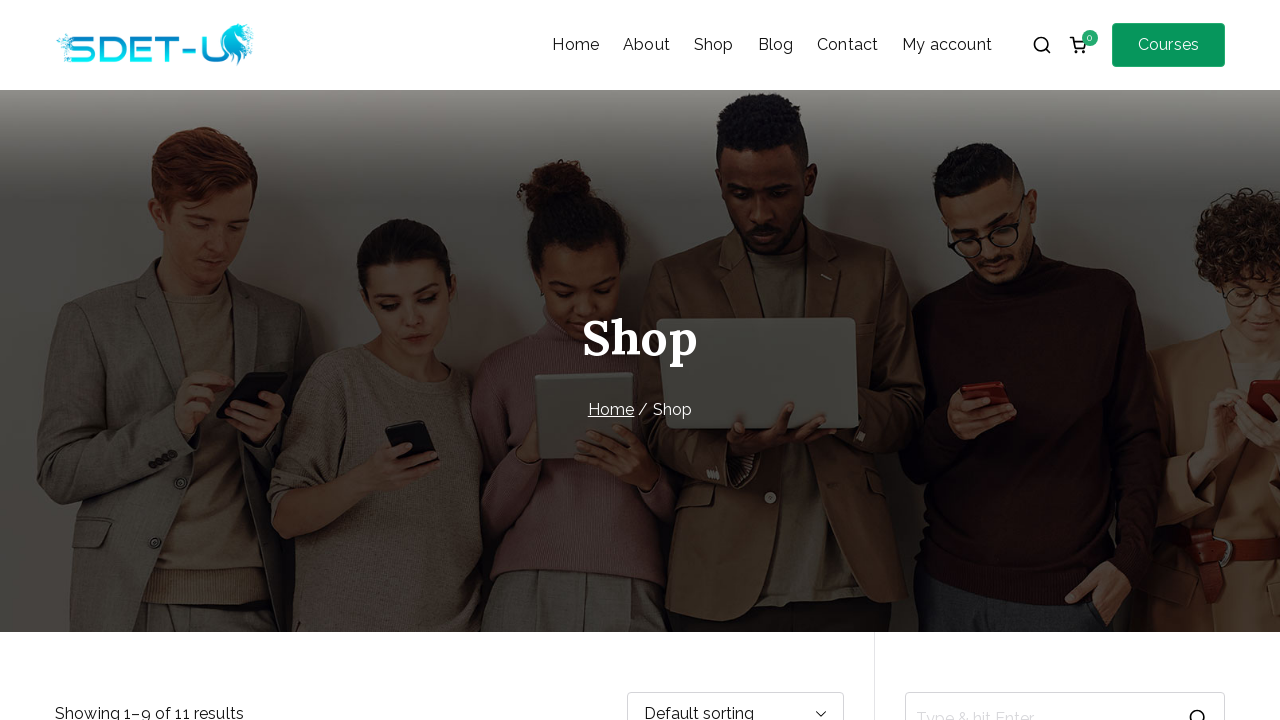

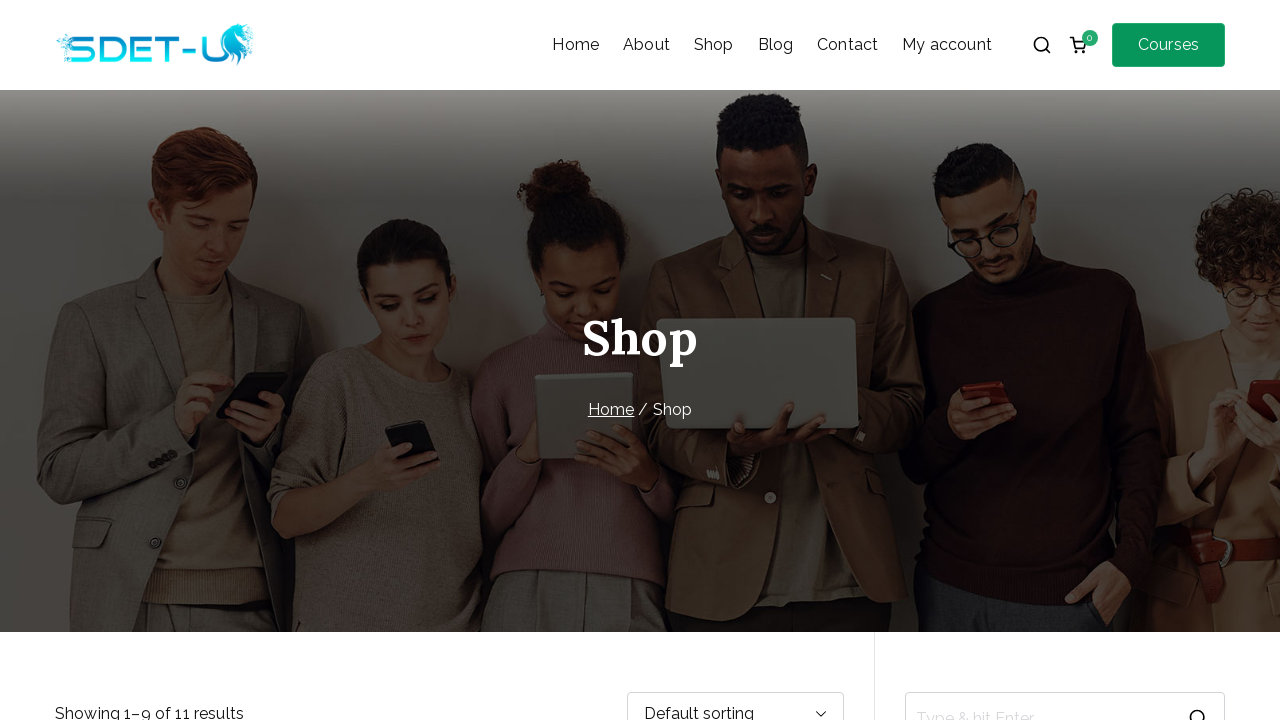